Tests dropdown selection functionality on a signup page by selecting options using different methods (value, label, text, index) and verifying dropdown content, then selects multiple options from a multi-select hobbies dropdown.

Starting URL: https://freelance-learn-automation.vercel.app/signup

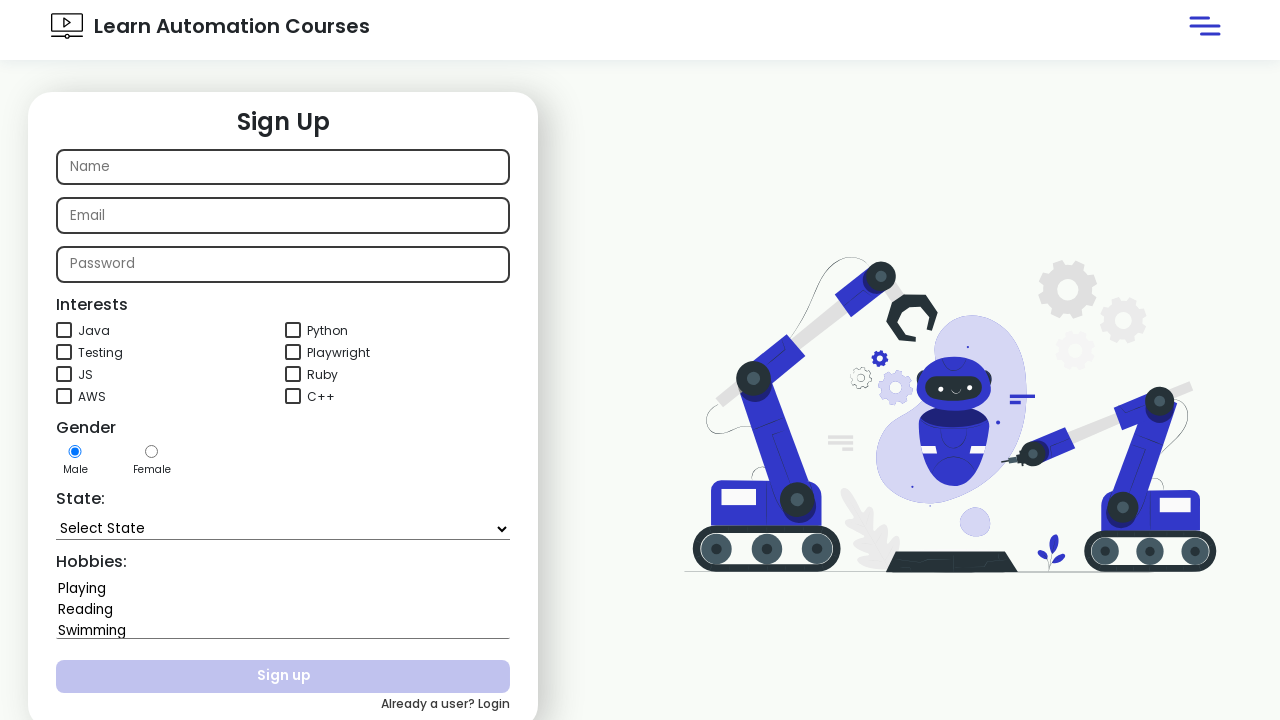

Selected 'Bihar' from state dropdown by value on #state
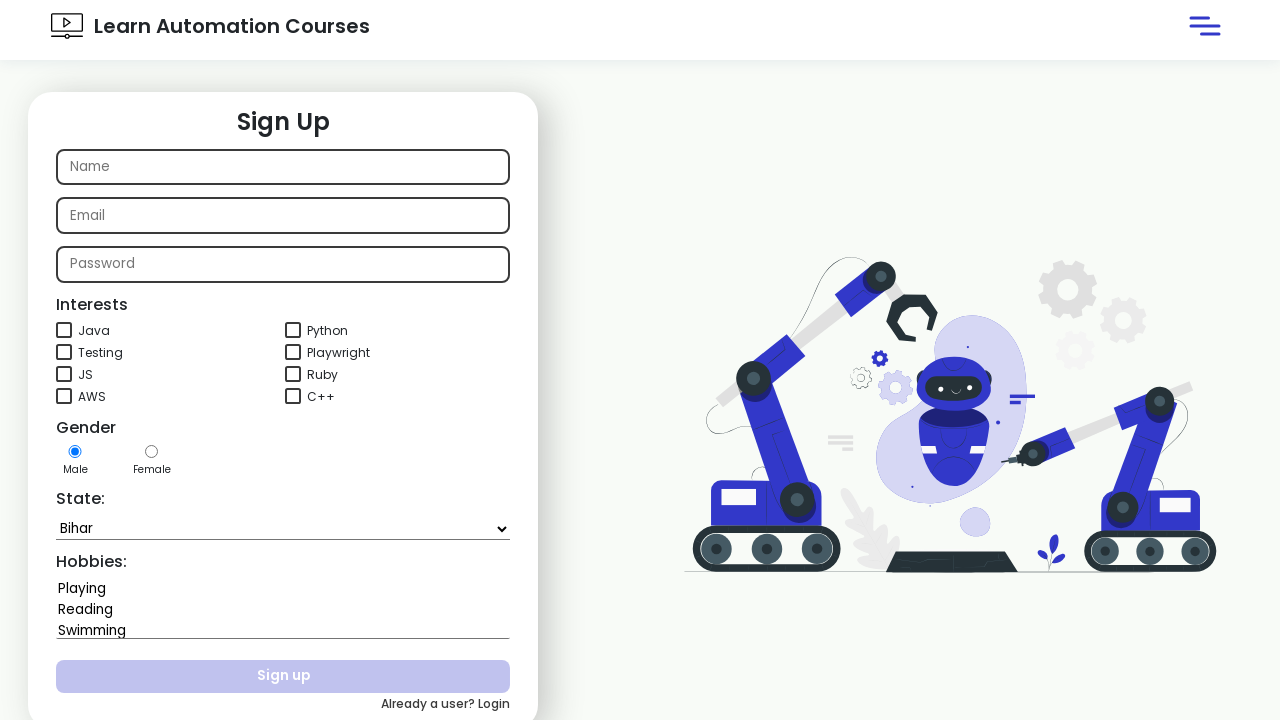

Selected 'Sikkim' from state dropdown by label on #state
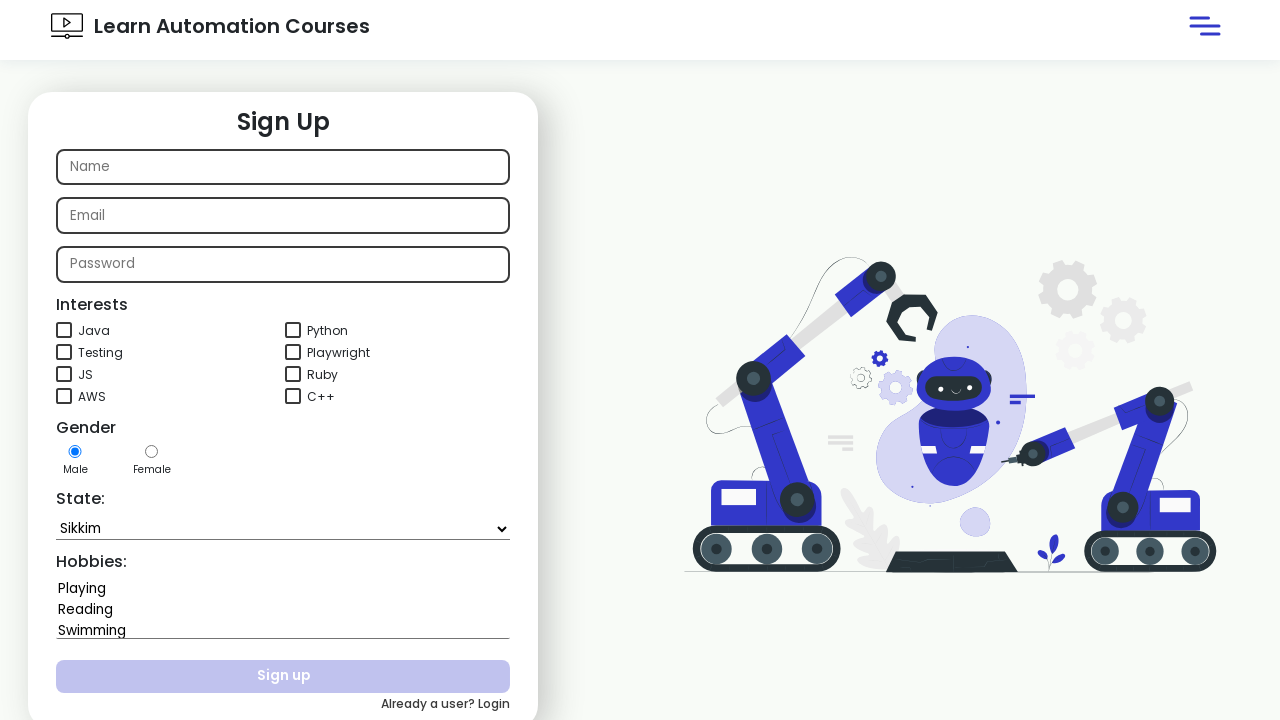

Selected 'Goa' from state dropdown by text on #state
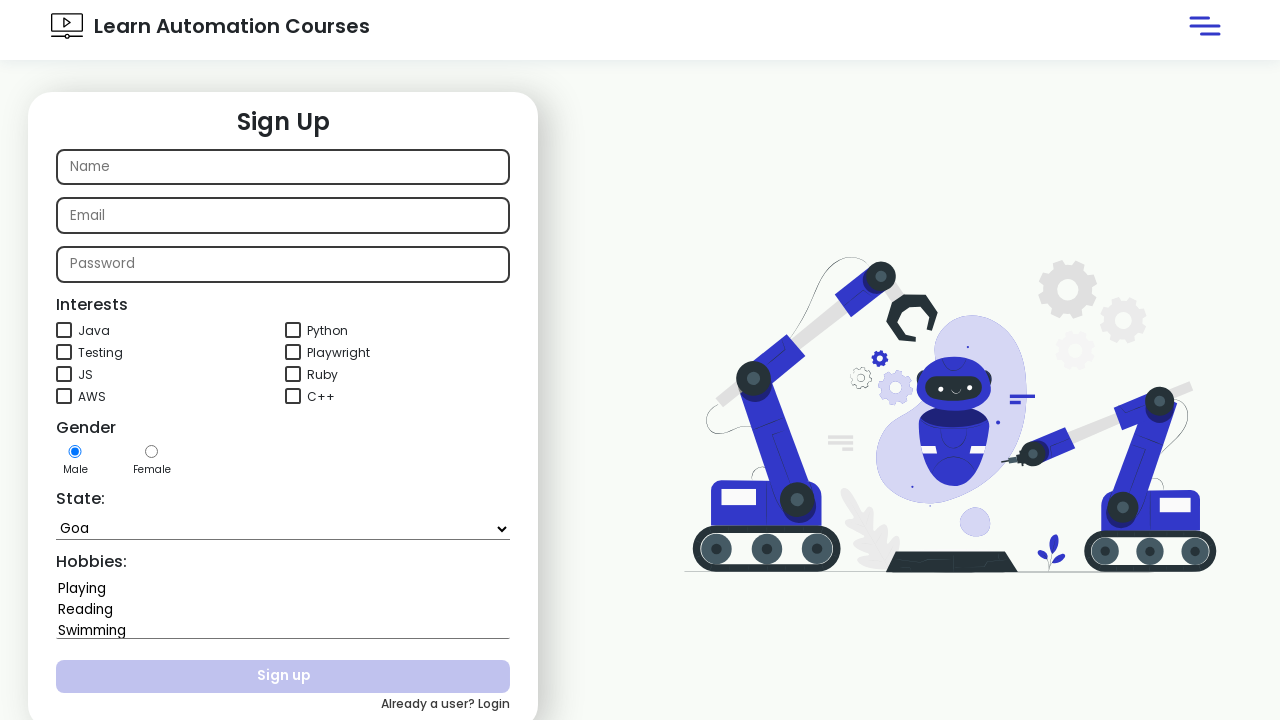

Selected state dropdown option at index 7 on #state
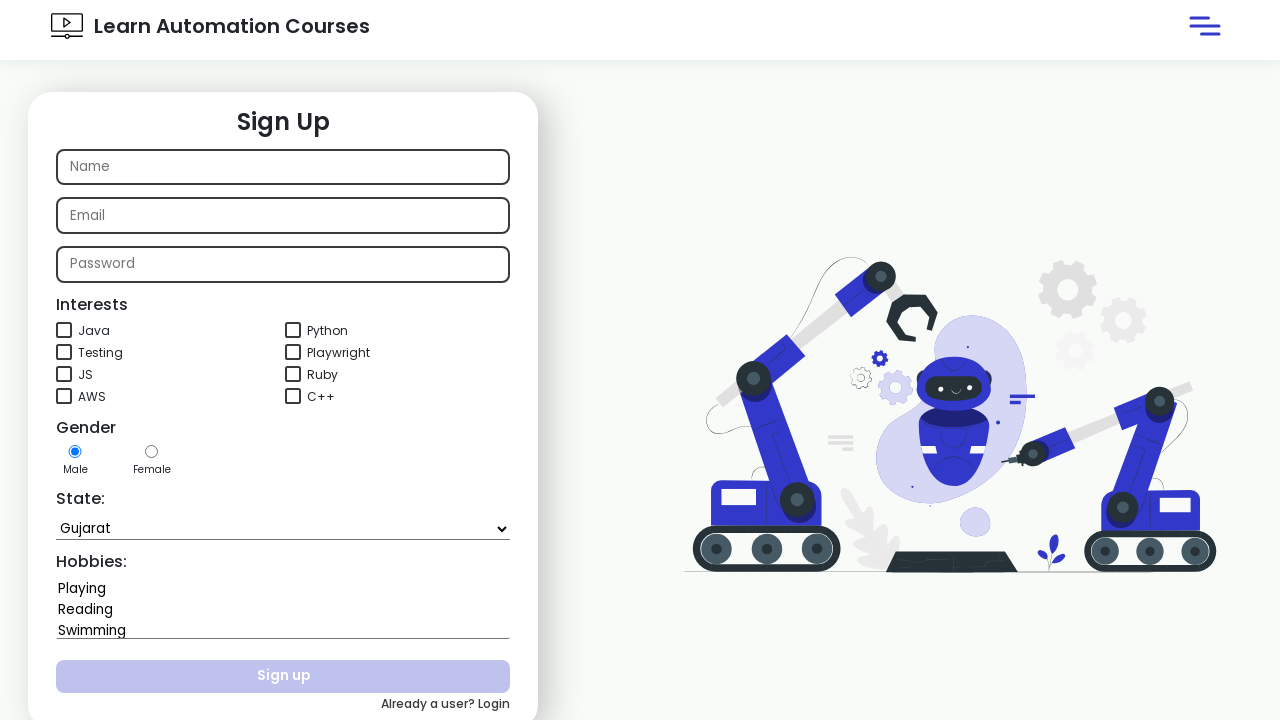

Retrieved state dropdown text content
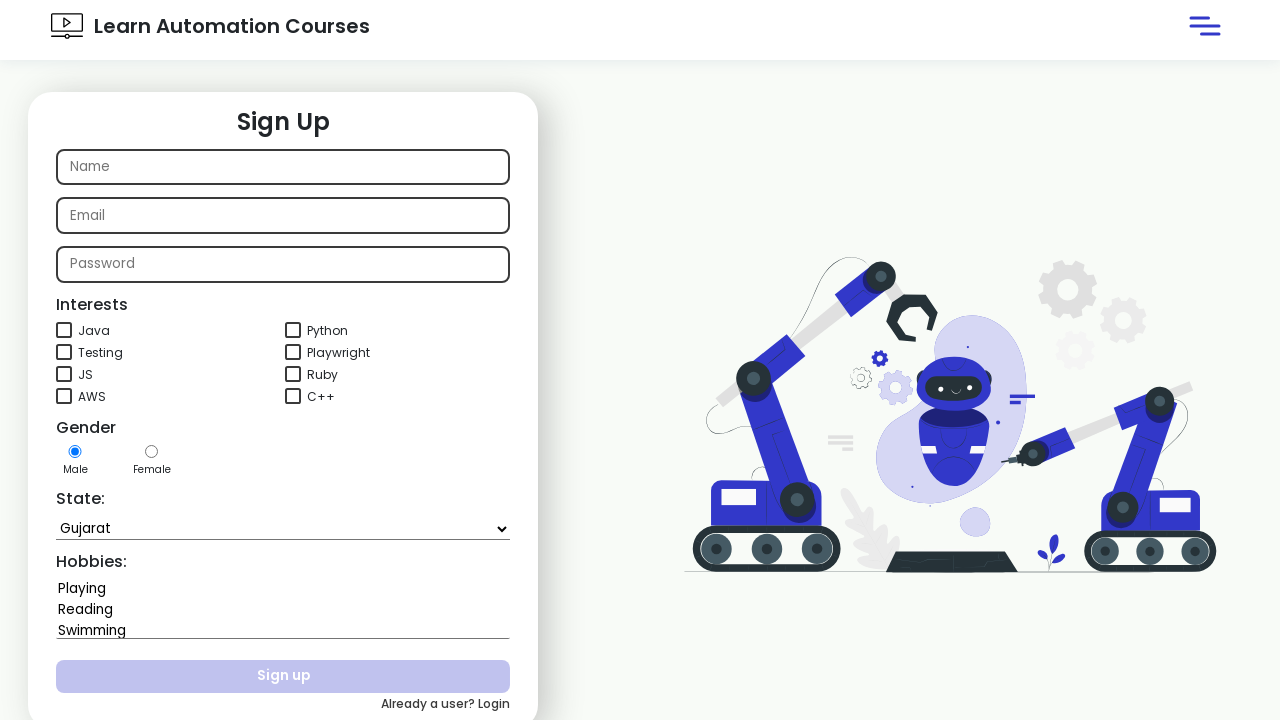

Verified 'Goa' is present in state dropdown
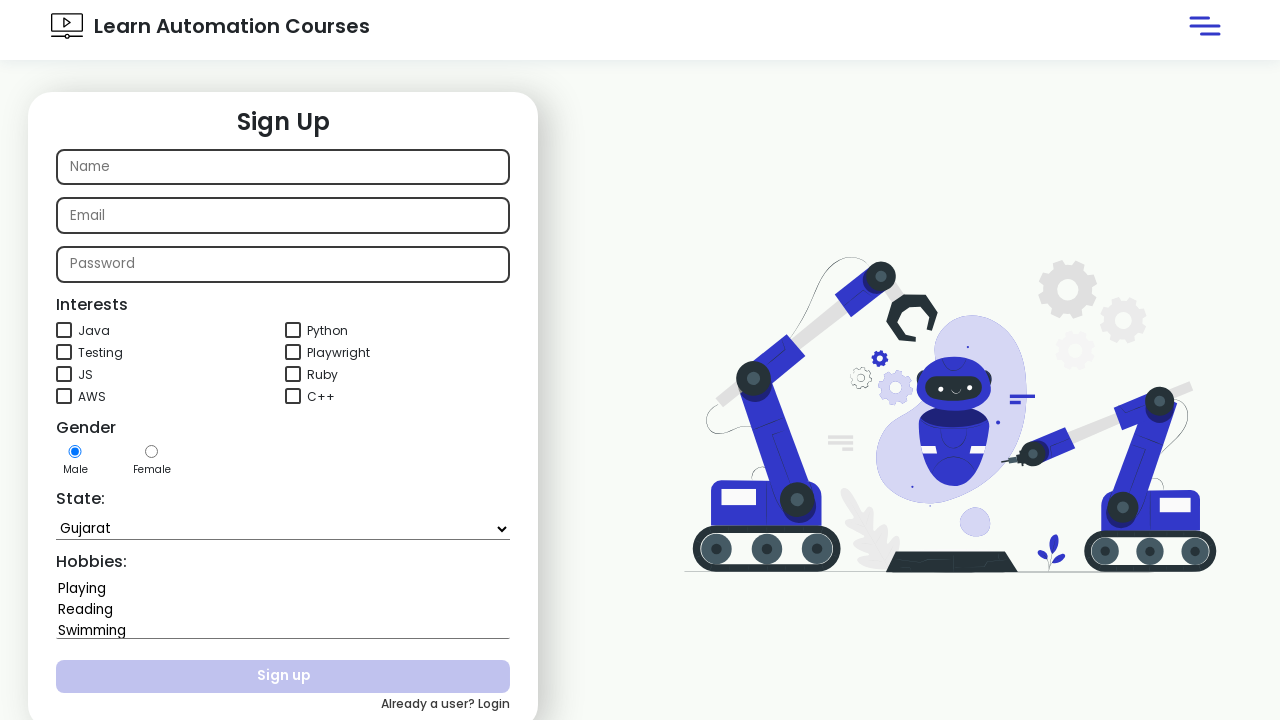

Verified 'Tamil Nadu' is present in state dropdown
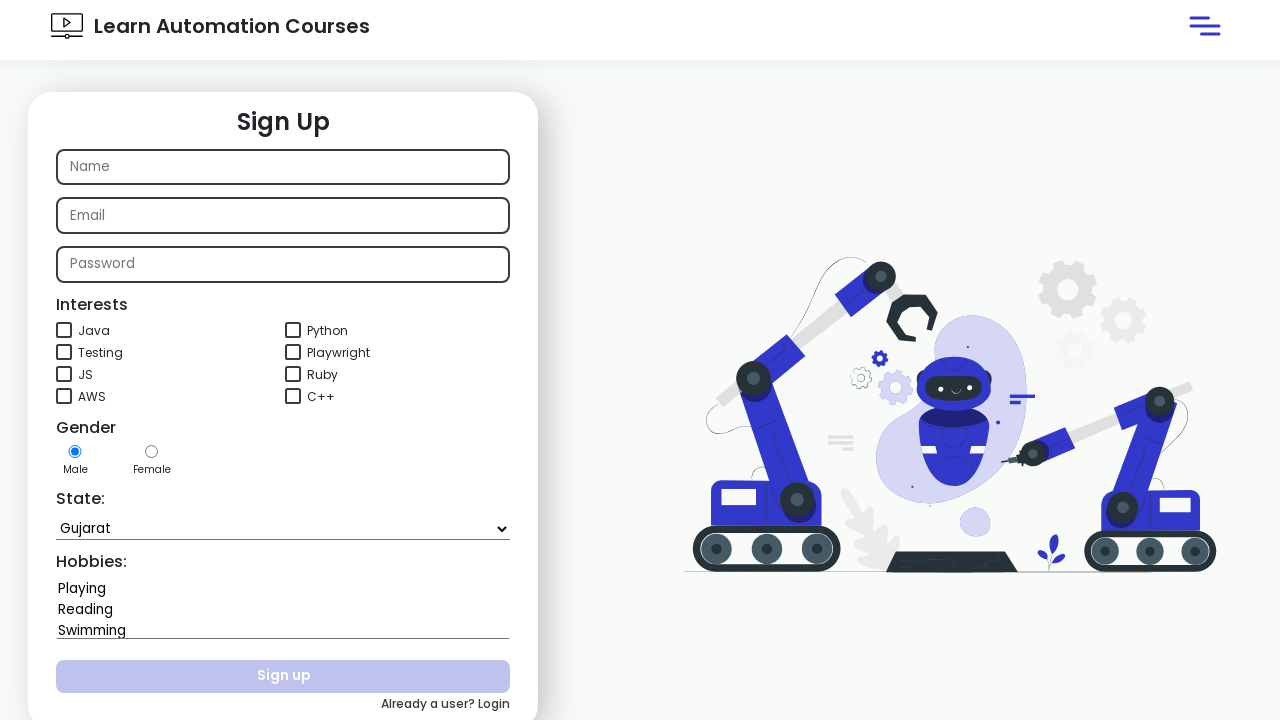

Verified 'Uttar Pradesh' is present in state dropdown
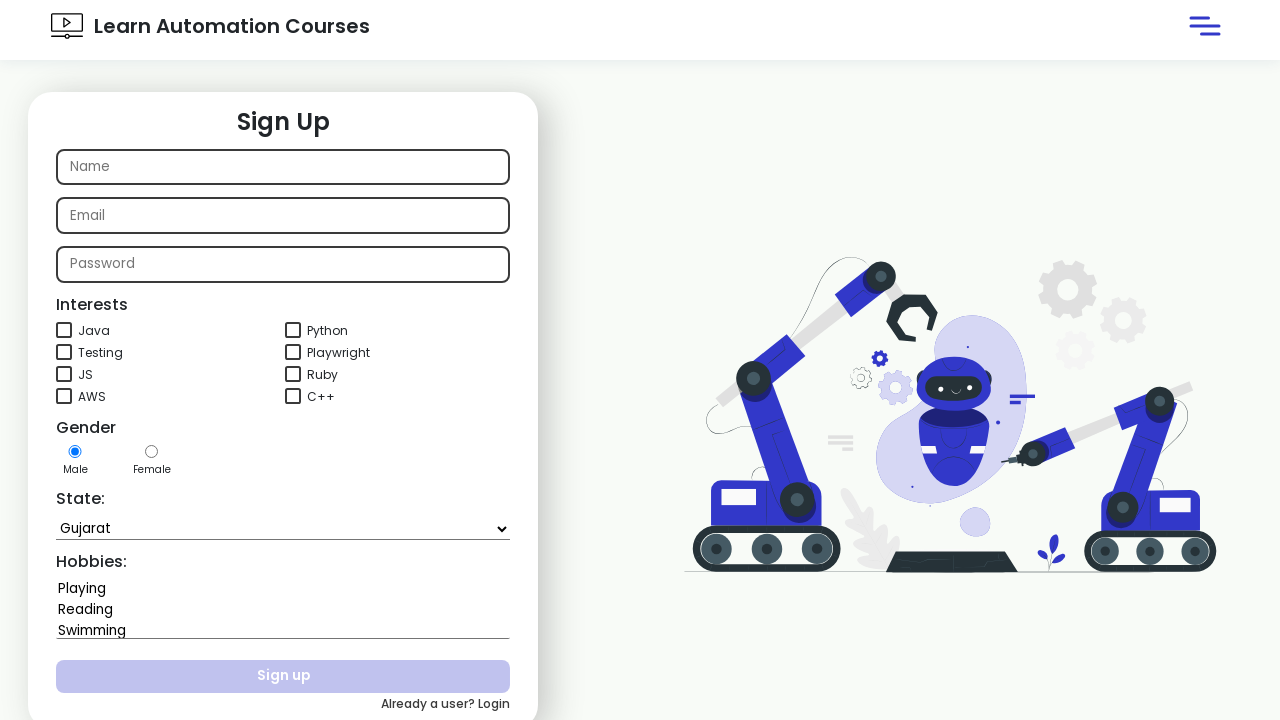

Selected multiple hobbies: 'Playing' and 'Swimming' on #hobbies
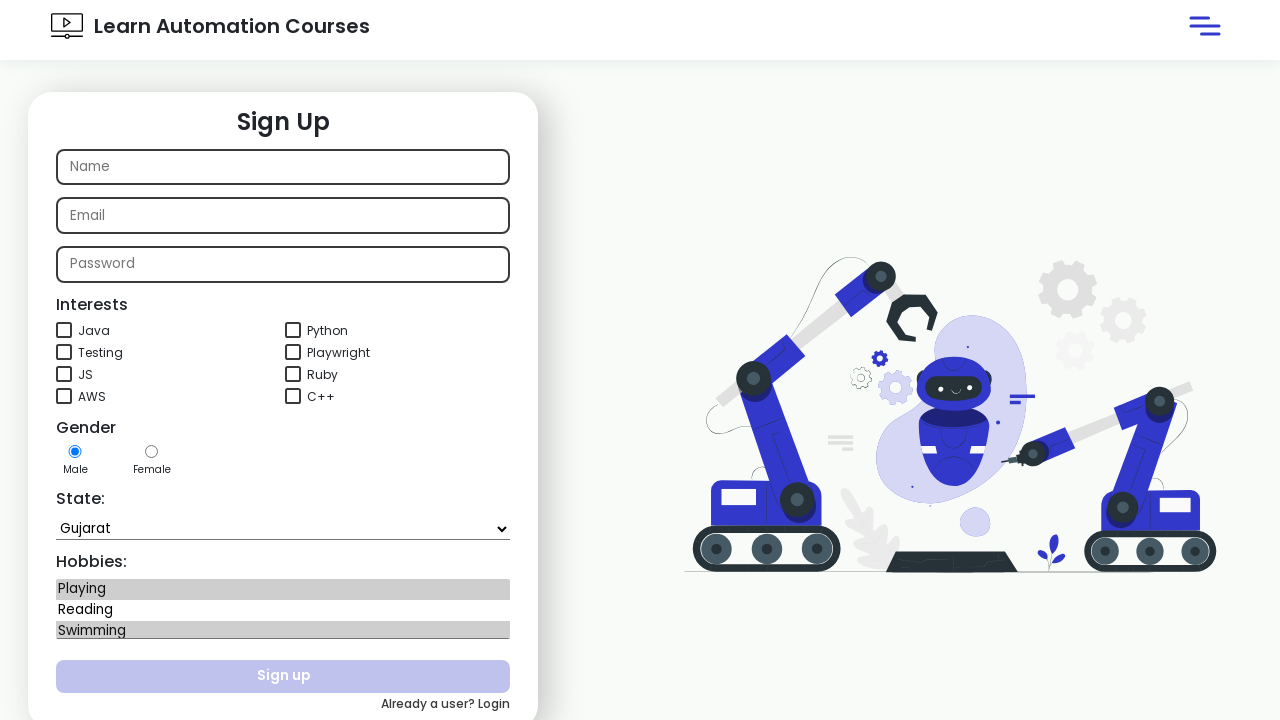

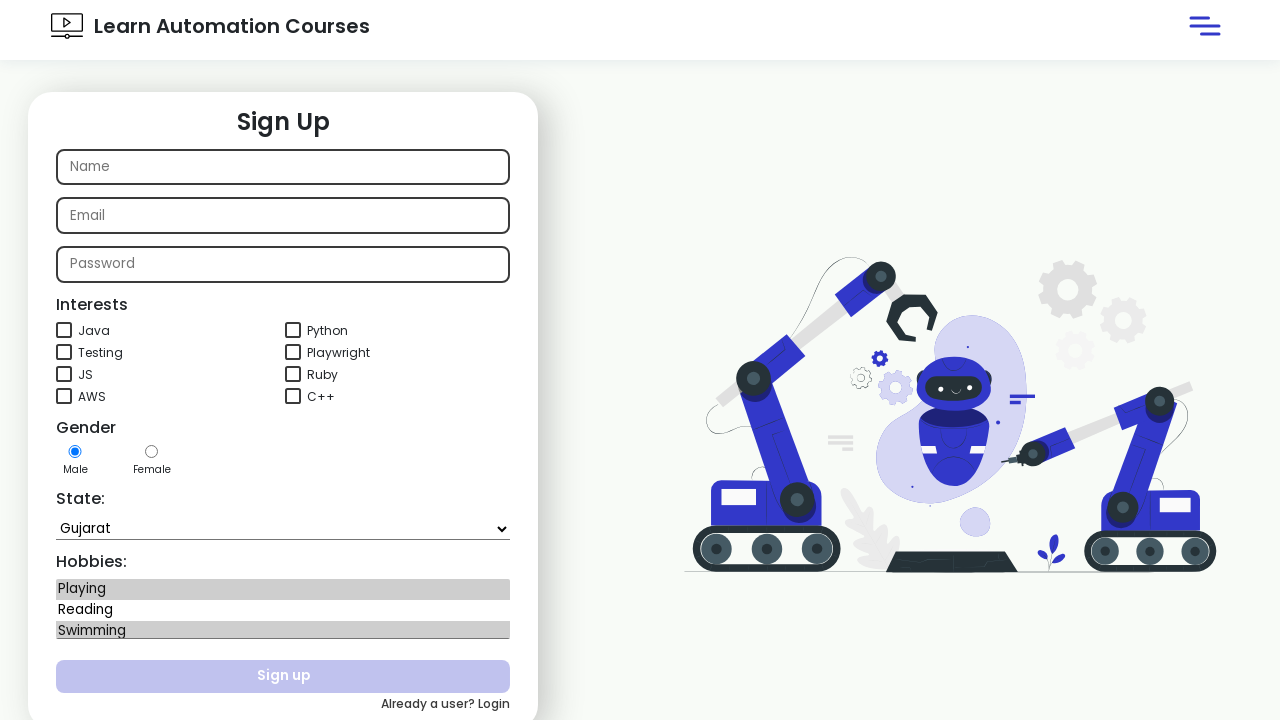